Tests mouse click and hold functionality by moving to an element and pressing the mouse button down on it.

Starting URL: https://www.selenium.dev/selenium/web/mouse_interaction.html

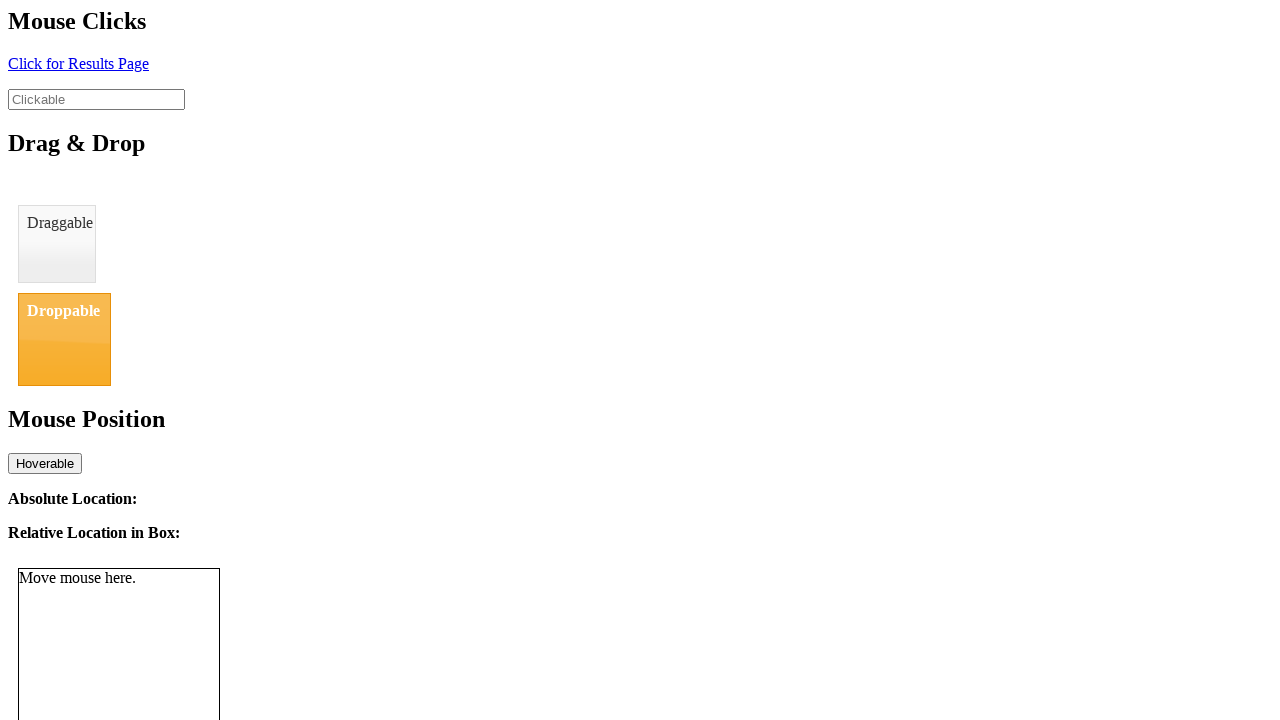

Located clickable element with id 'clickable'
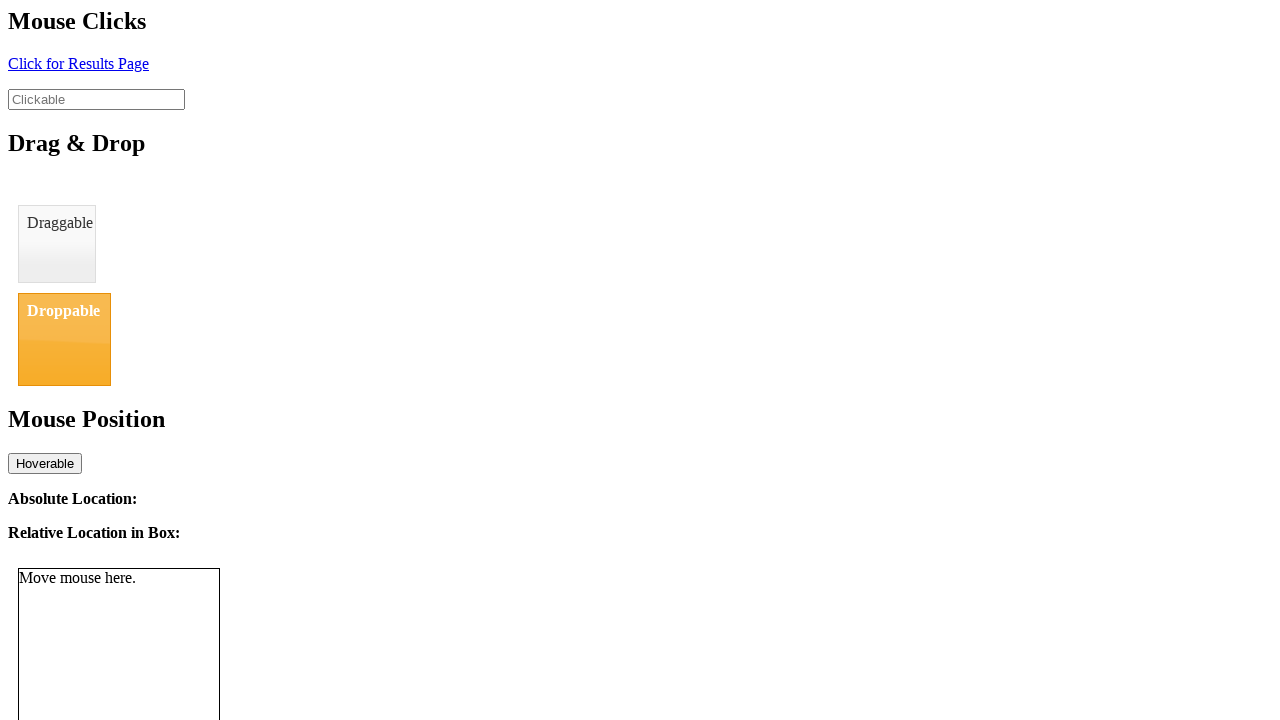

Moved mouse to clickable element at (96, 99) on #clickable
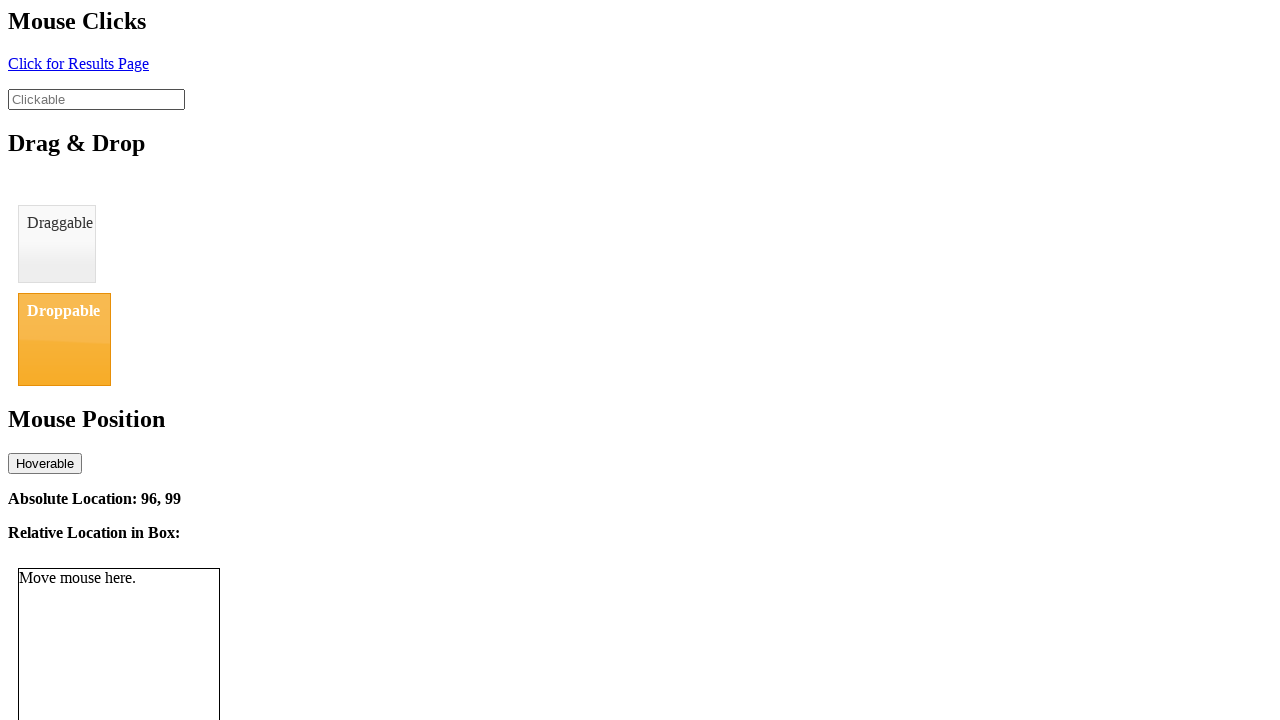

Pressed mouse button down on element (click and hold) at (96, 99)
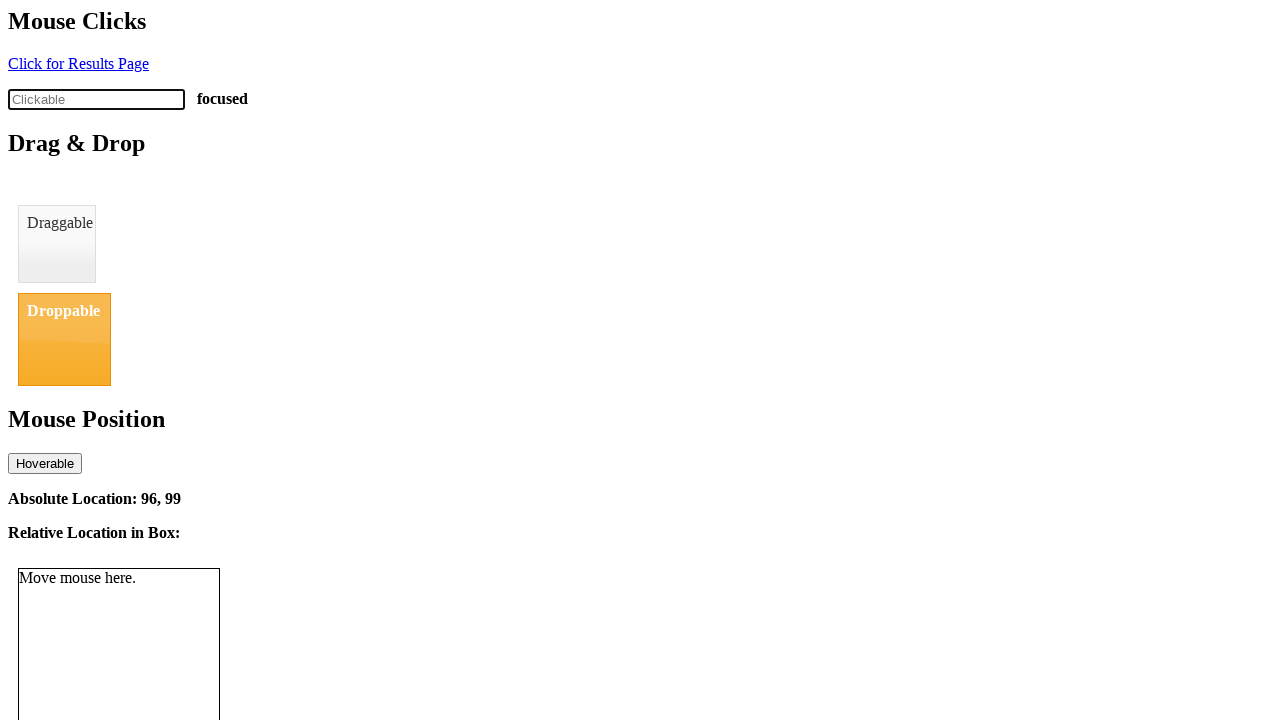

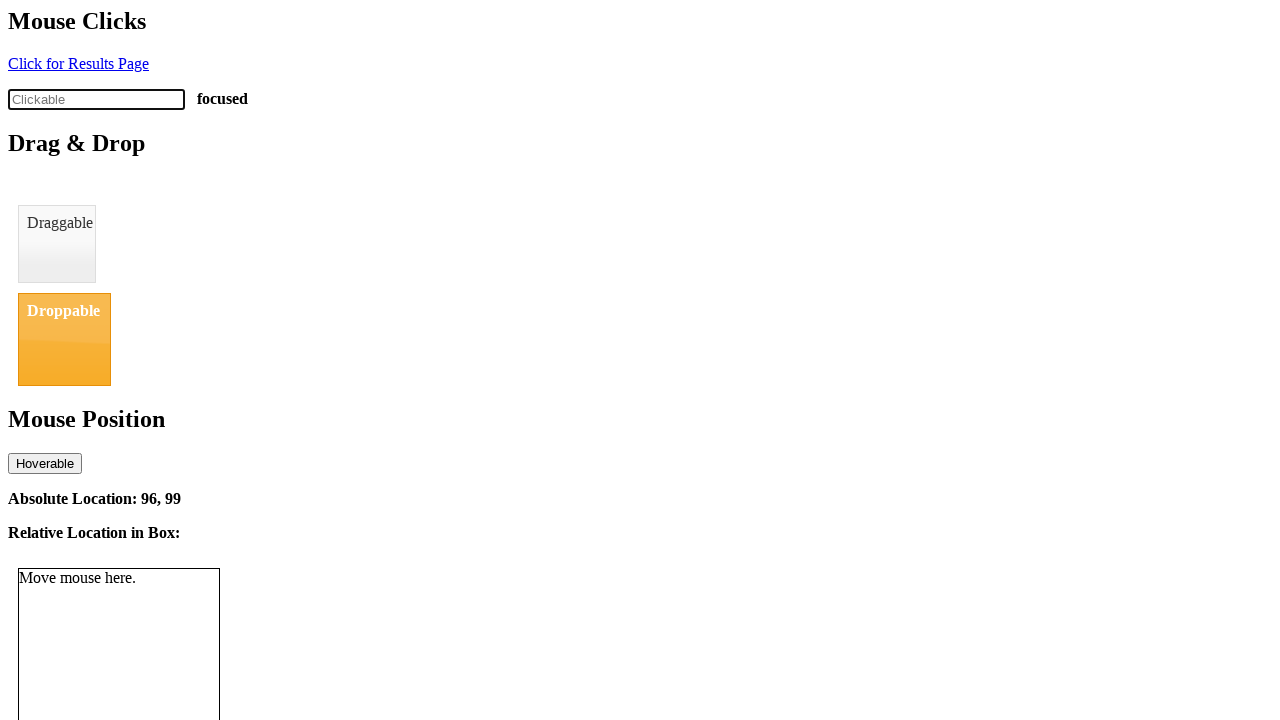